Tests the sanctions search functionality on a Brazilian government website by entering a CNPJ number and verifying the search results

Starting URL: https://www.bec.sp.gov.br/sancoes_ui/aspx/consultaadministrativafornecedor.aspx

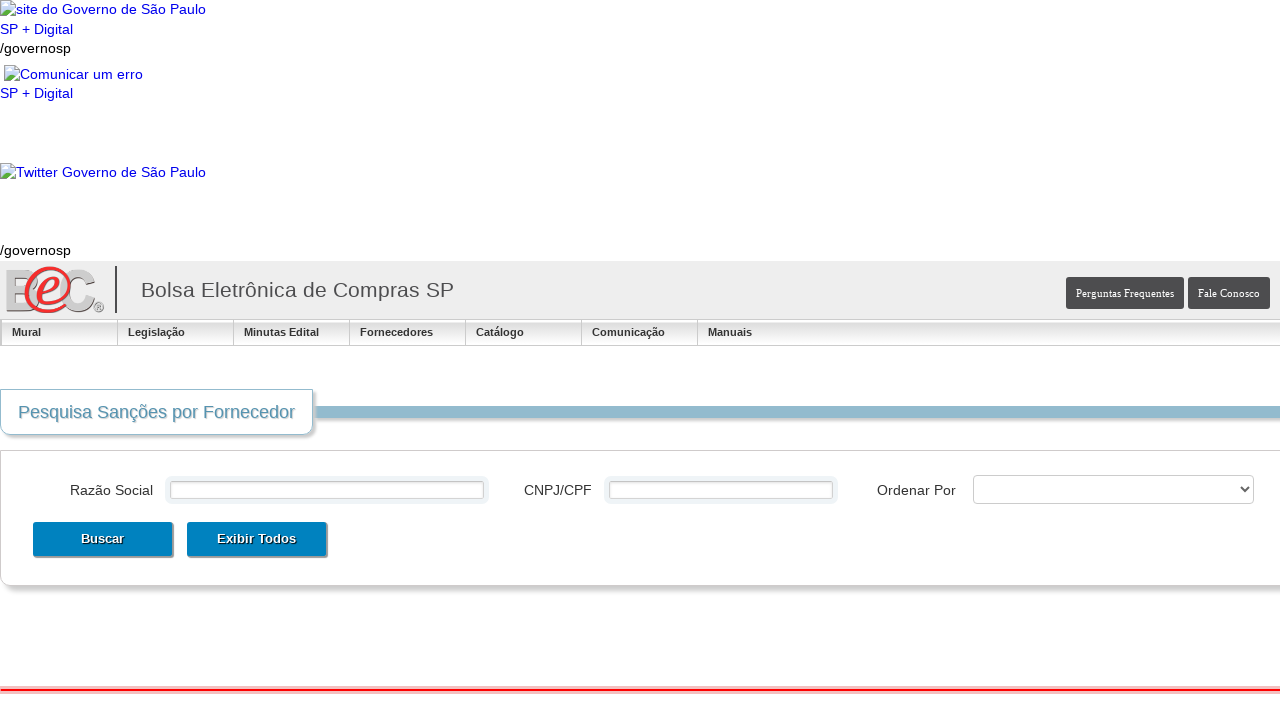

Filled CNPJ field with test number 45039237000114 on #txtCNPJCPF
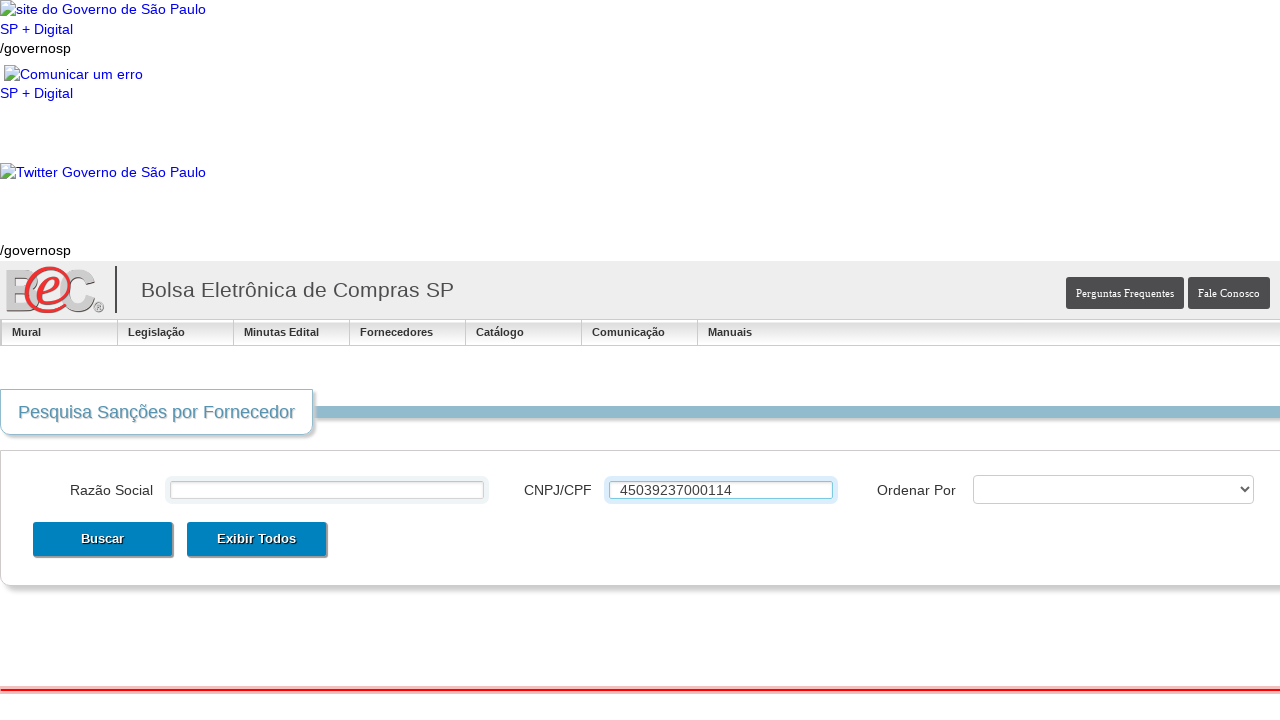

Pressed Enter to submit sanctions search on #txtCNPJCPF
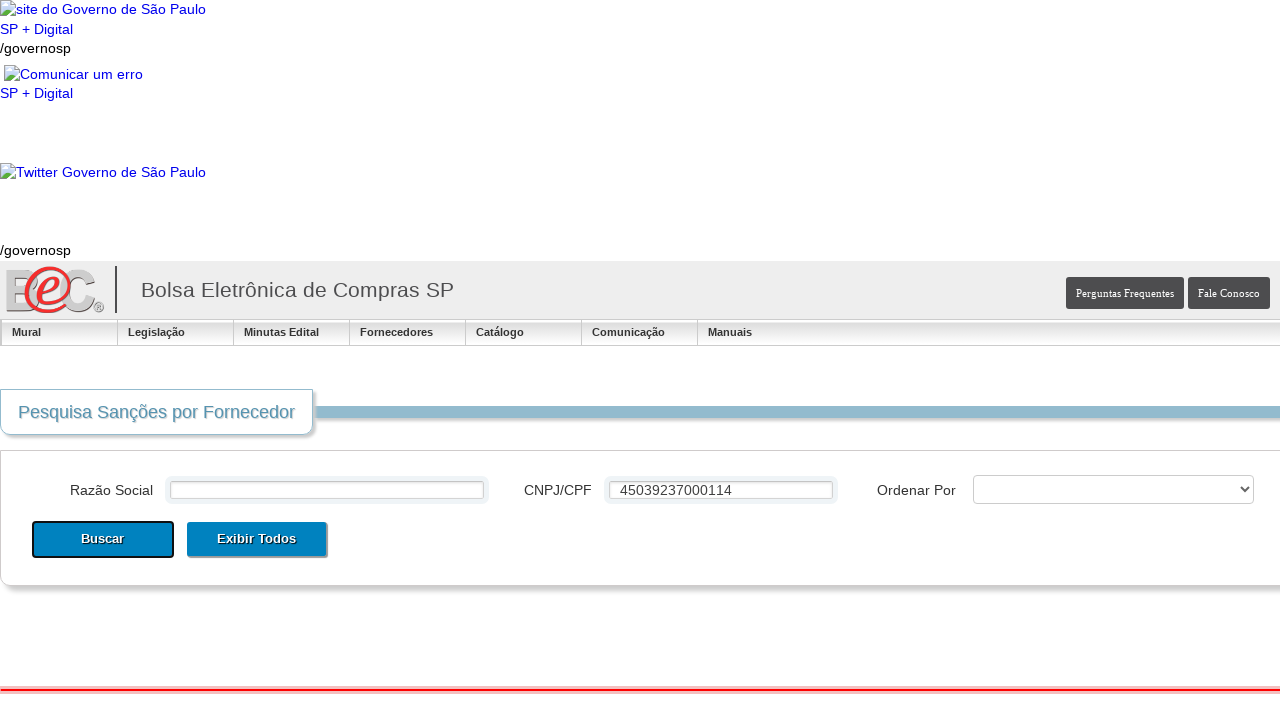

Search results table loaded
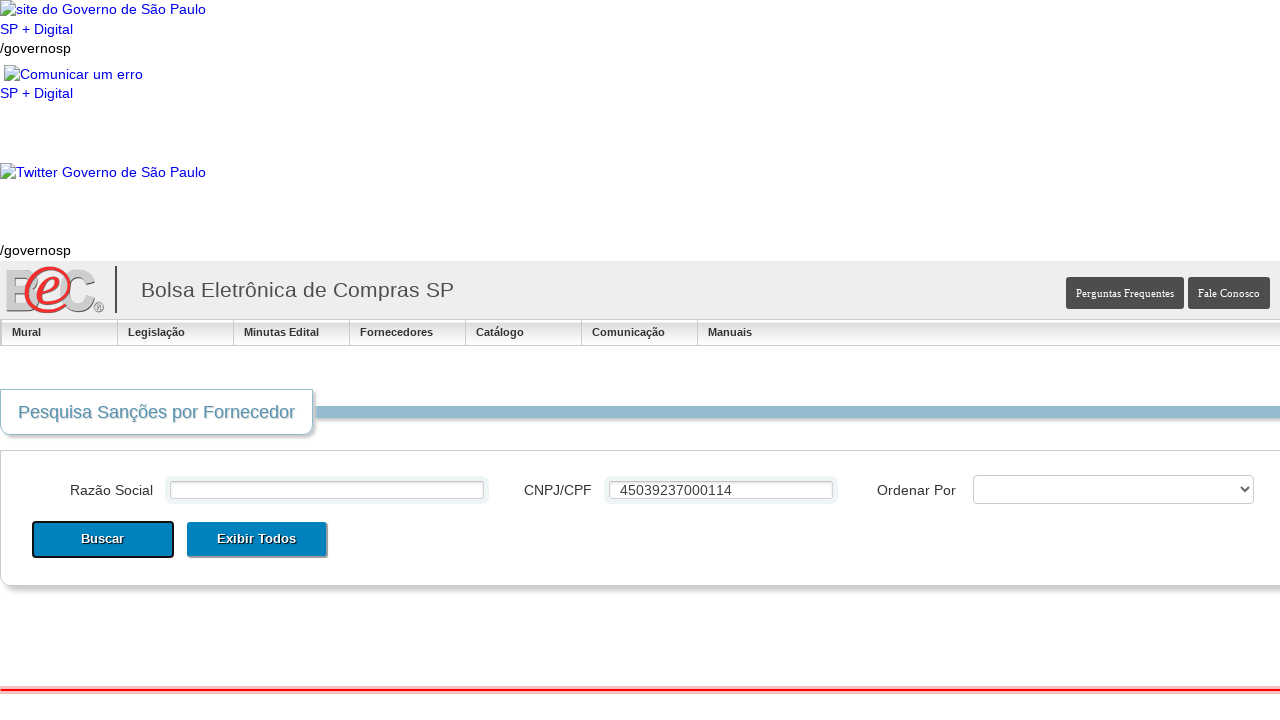

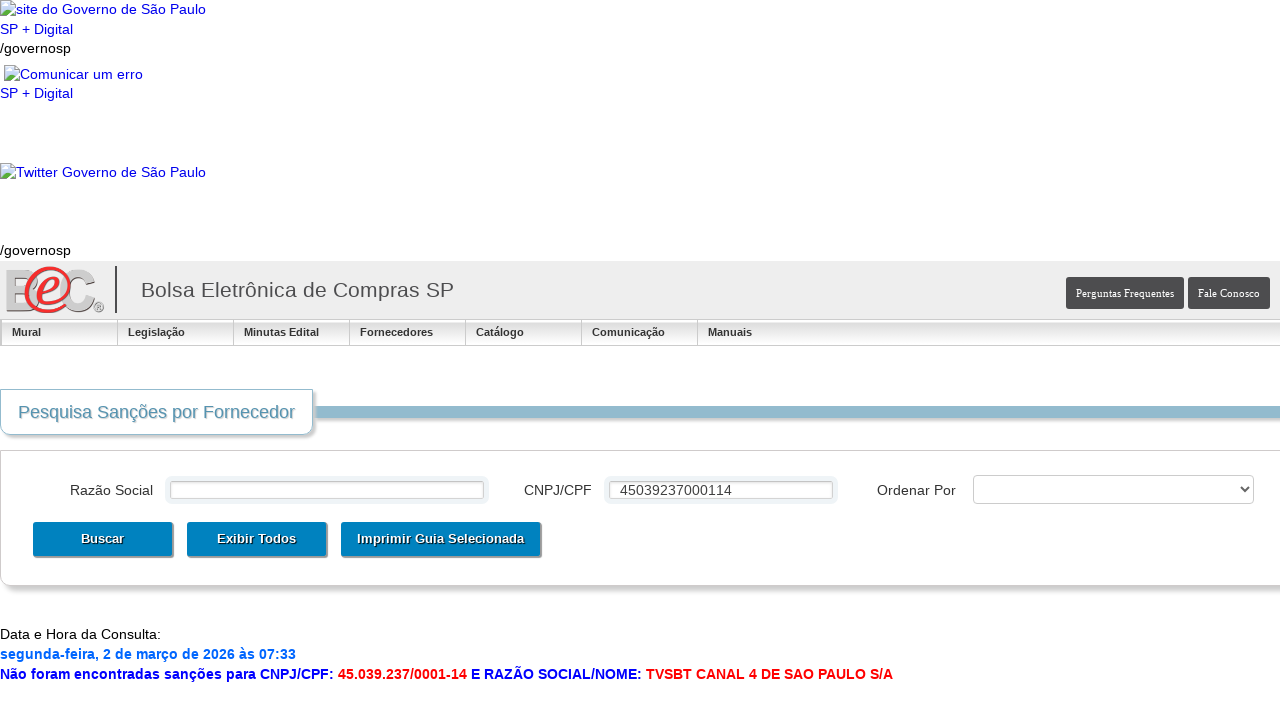